Navigates to Zero Bank login page and verifies the page title is correct

Starting URL: http://zero.webappsecurity.com/login.html

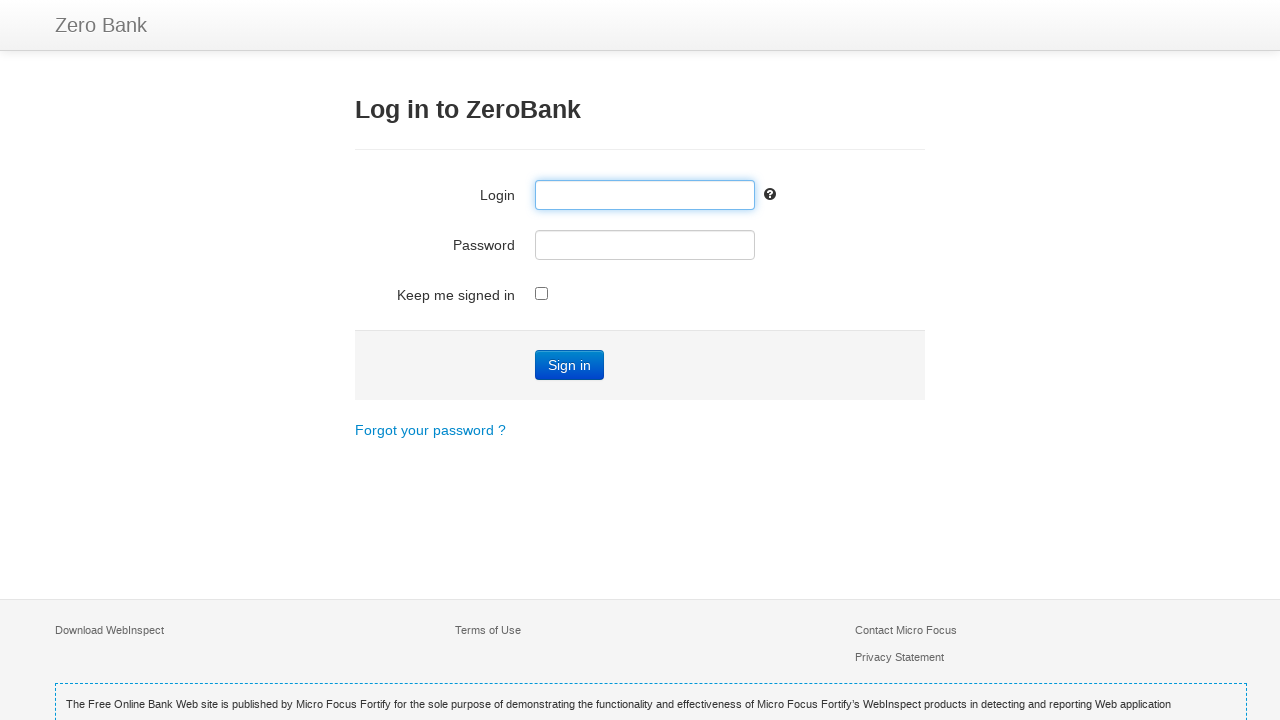

Navigated to Zero Bank login page
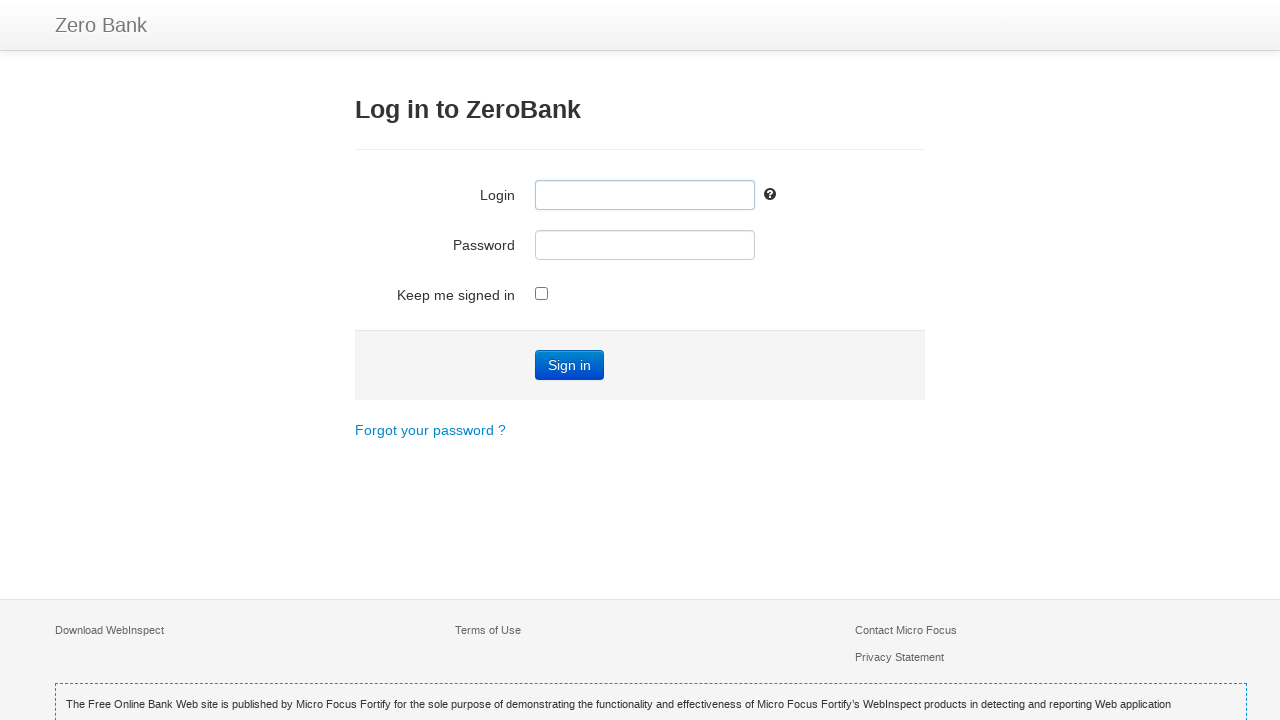

Retrieved page title
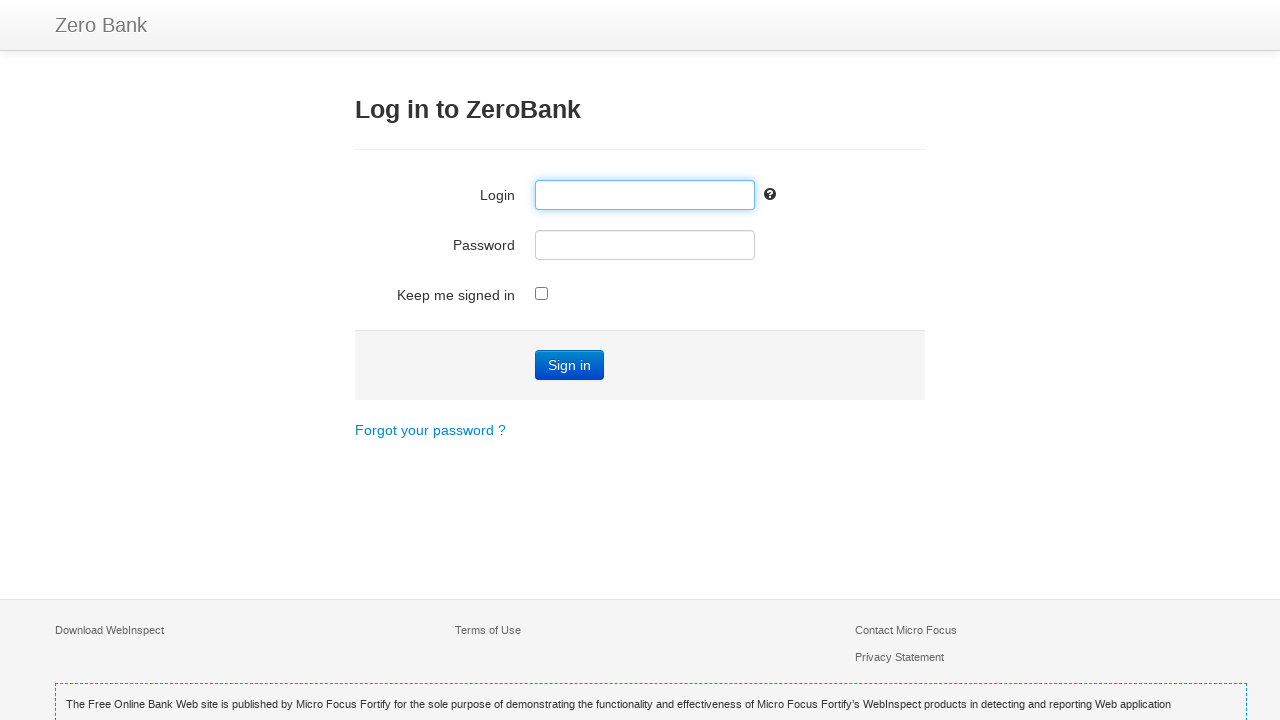

Set expected title to 'Zero - Log in'
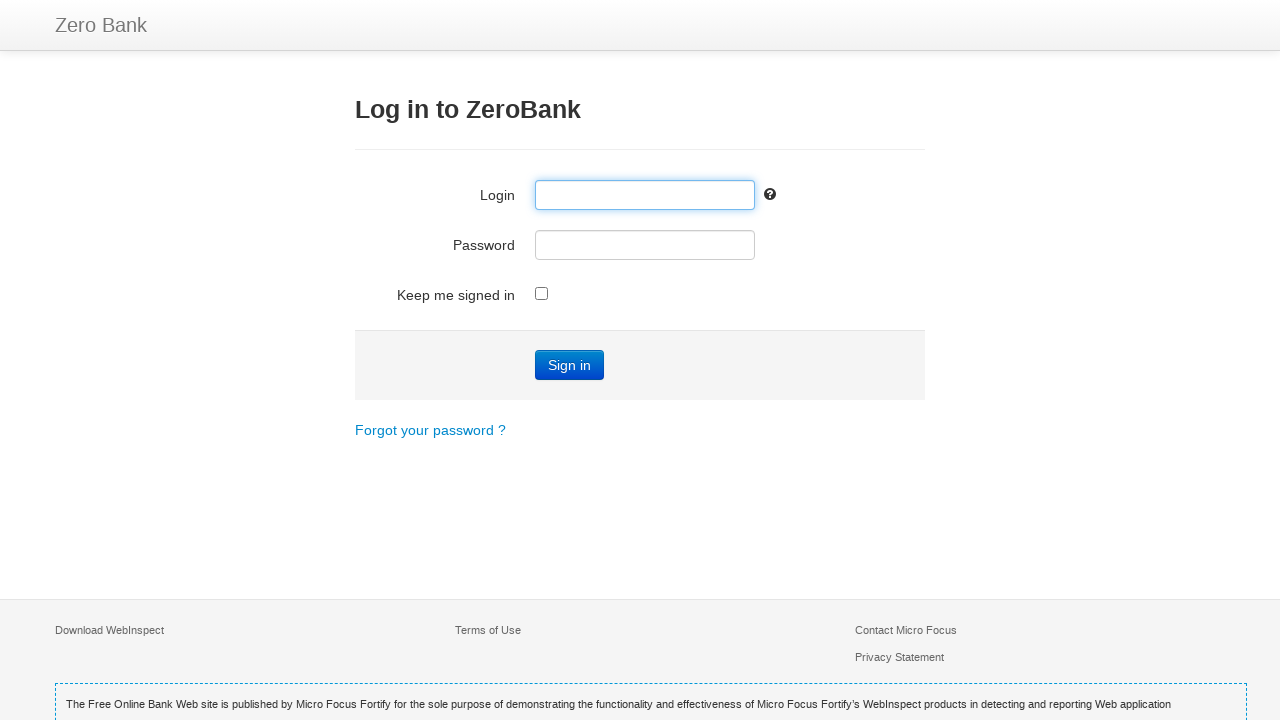

Verified page title matches expected value 'Zero - Log in'
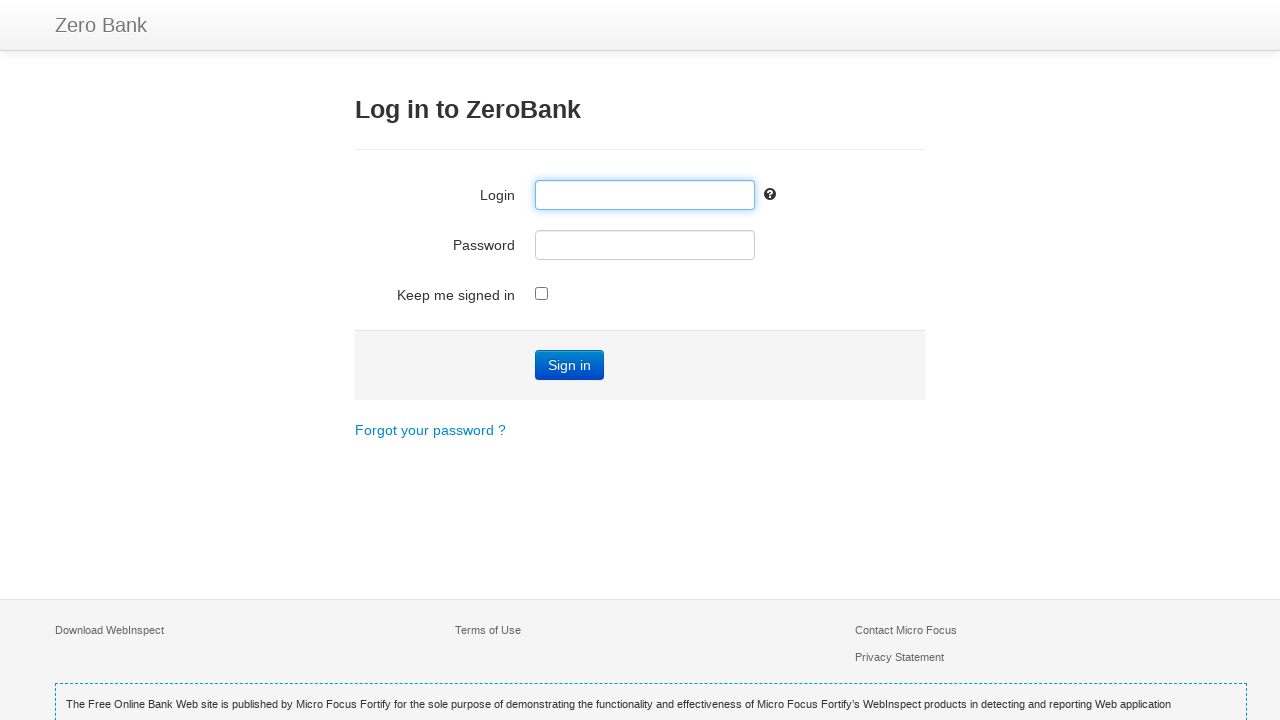

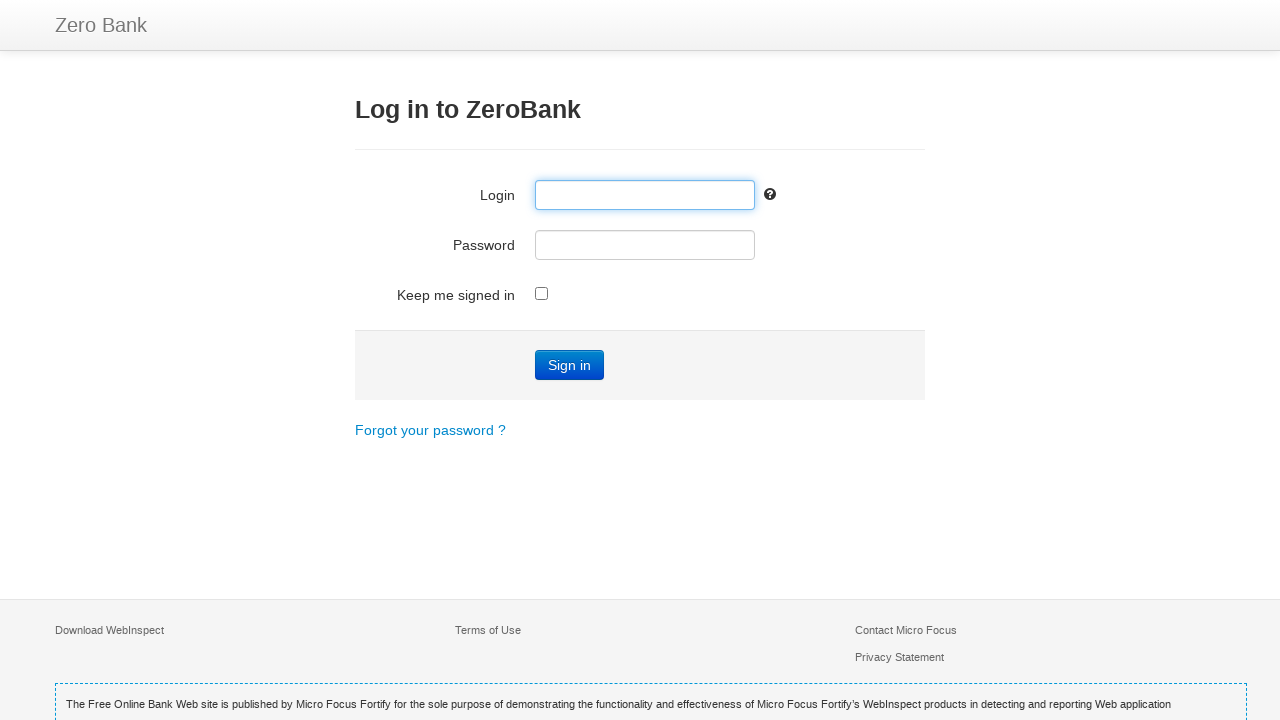